Tests adding multiple tasks to a to-do list by entering task names and clicking the add button for each task, then verifying they appear in the list.

Starting URL: https://training-support.net/webelements/todo-list

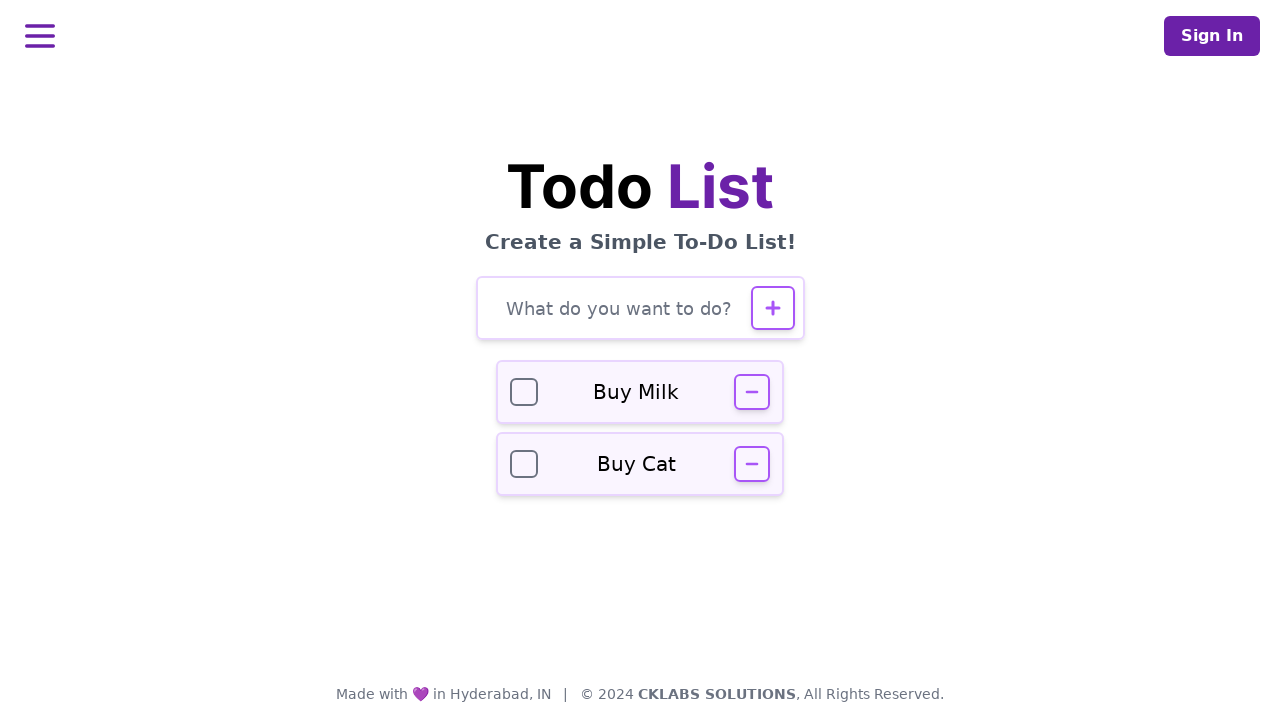

Verified page title is 'Selenium: To-Do List'
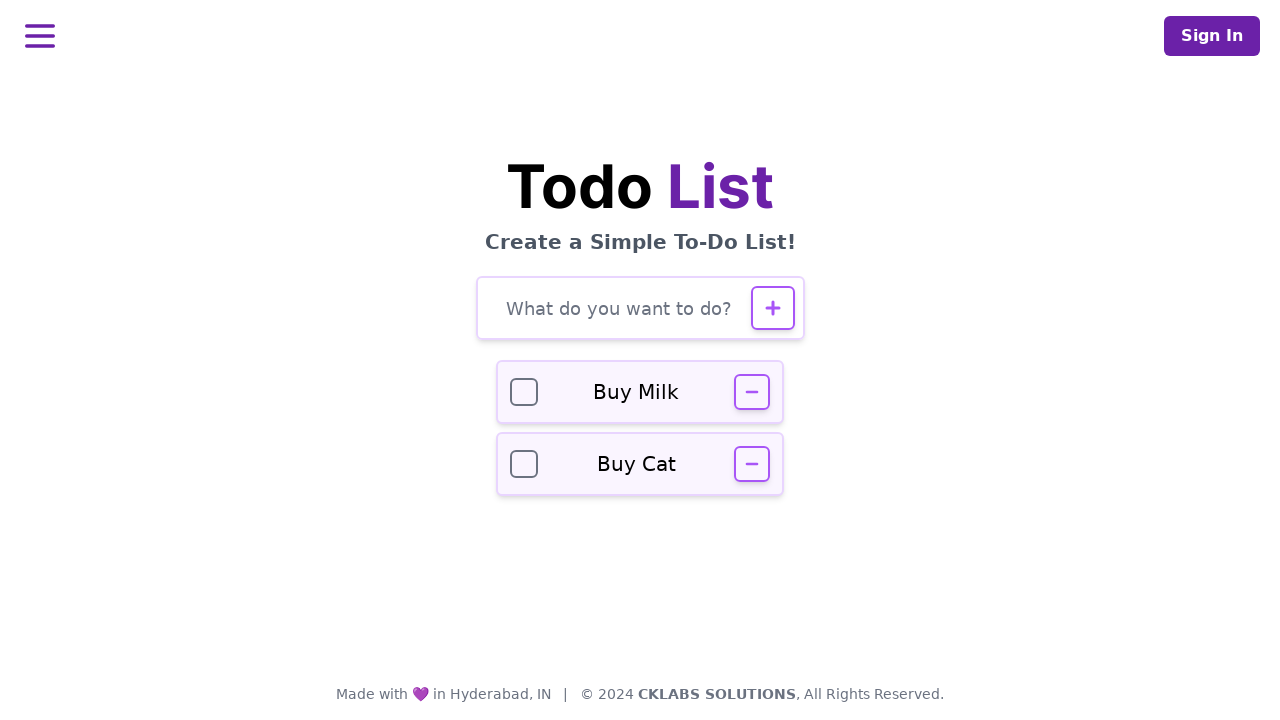

Filled to-do input field with task: 'Buy groceries' on #todo-input
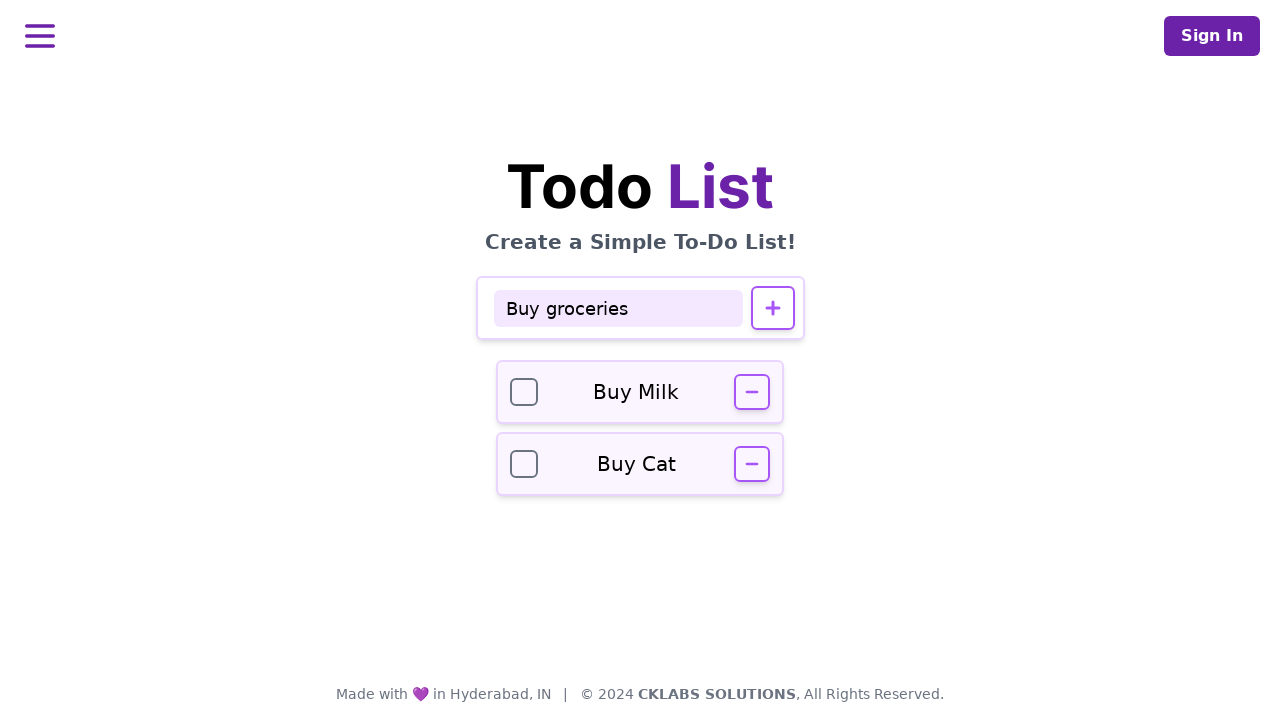

Clicked add button to add task: 'Buy groceries' at (772, 308) on #todo-add
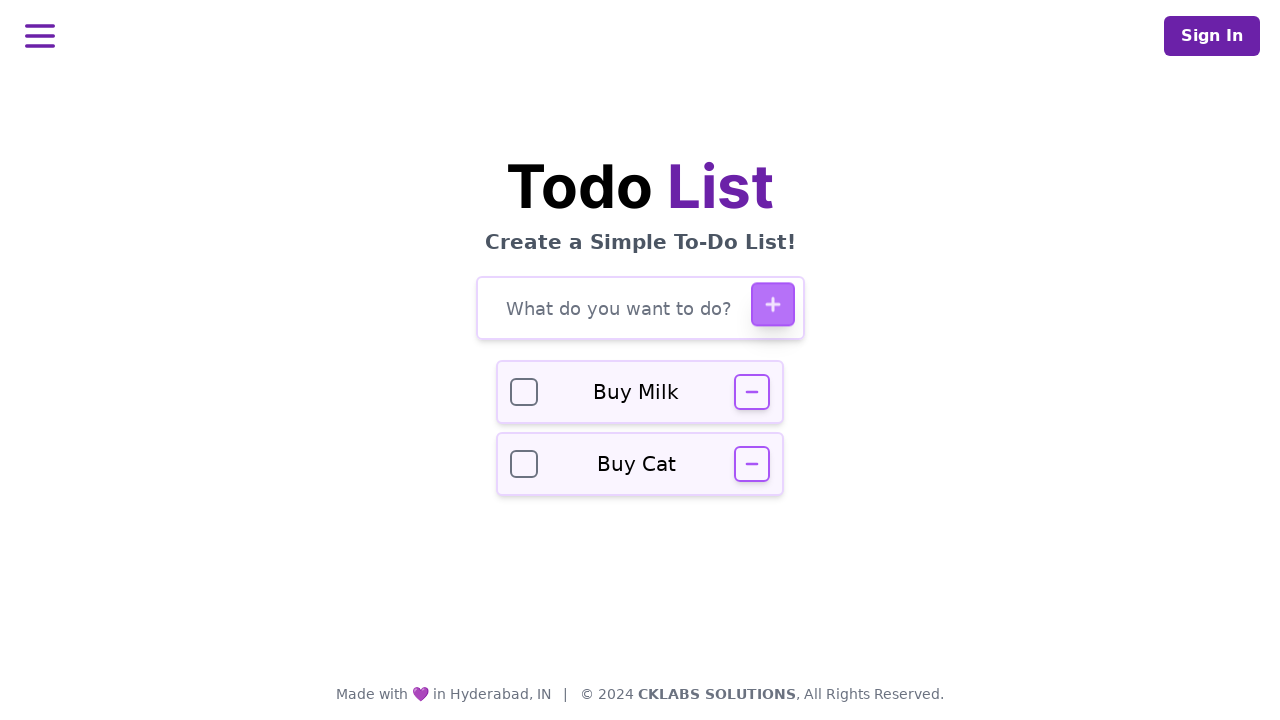

Waited for task 'Buy groceries' to be added to the list
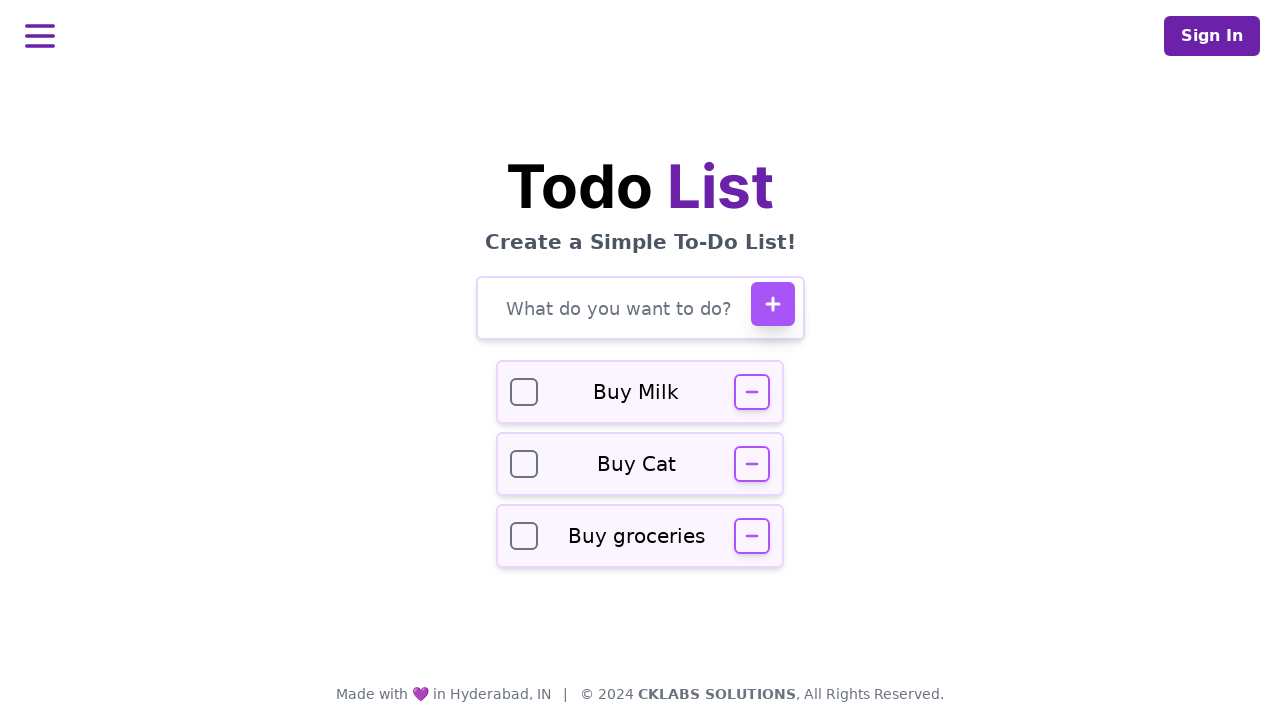

Filled to-do input field with task: 'Complete project report' on #todo-input
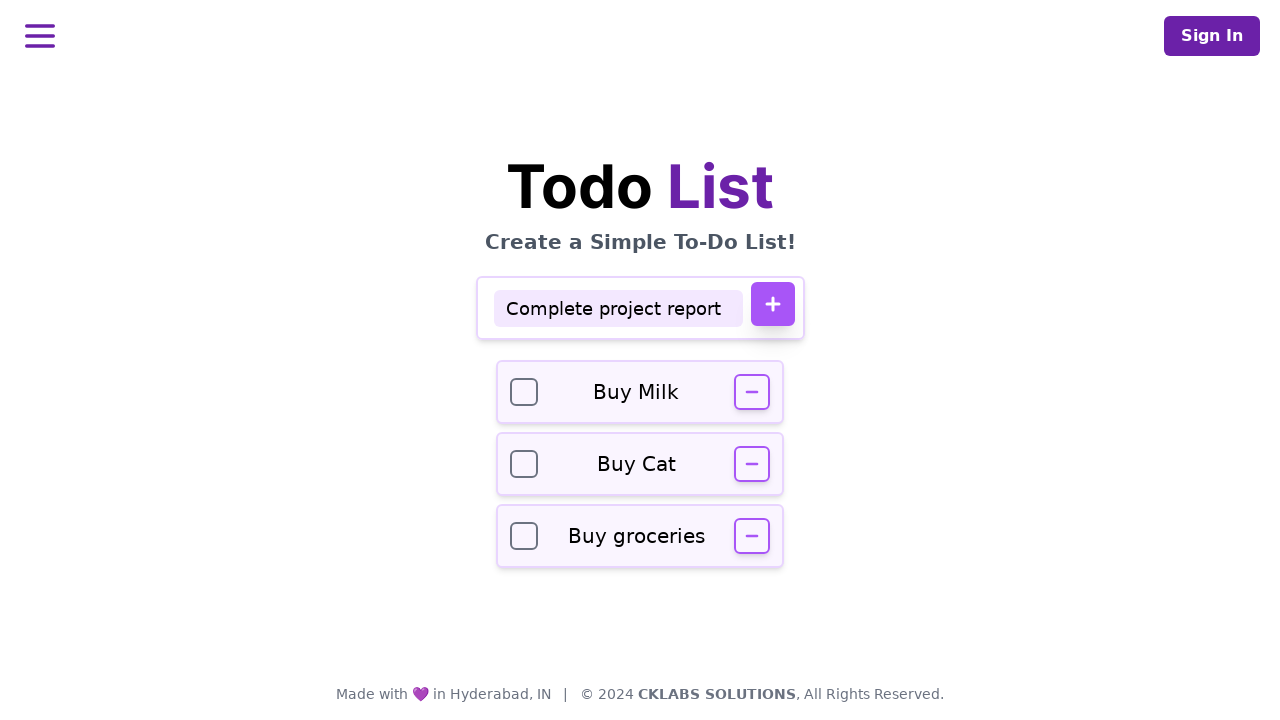

Clicked add button to add task: 'Complete project report' at (772, 304) on #todo-add
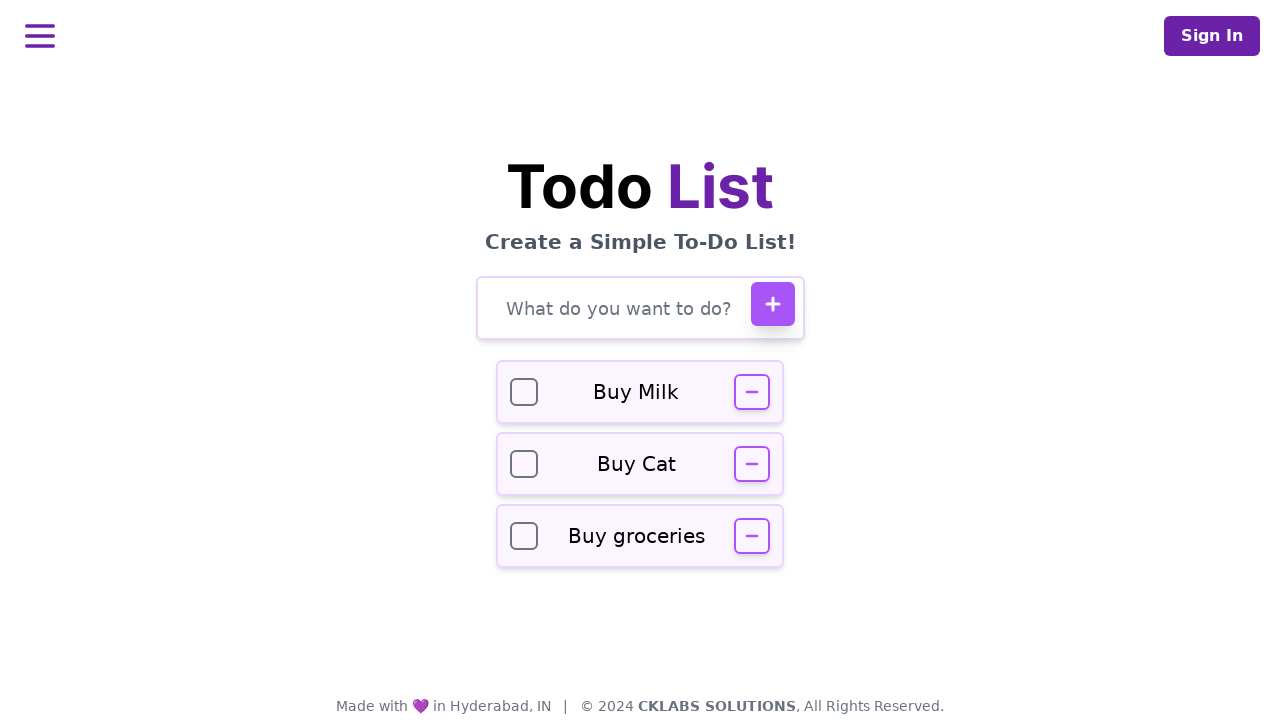

Waited for task 'Complete project report' to be added to the list
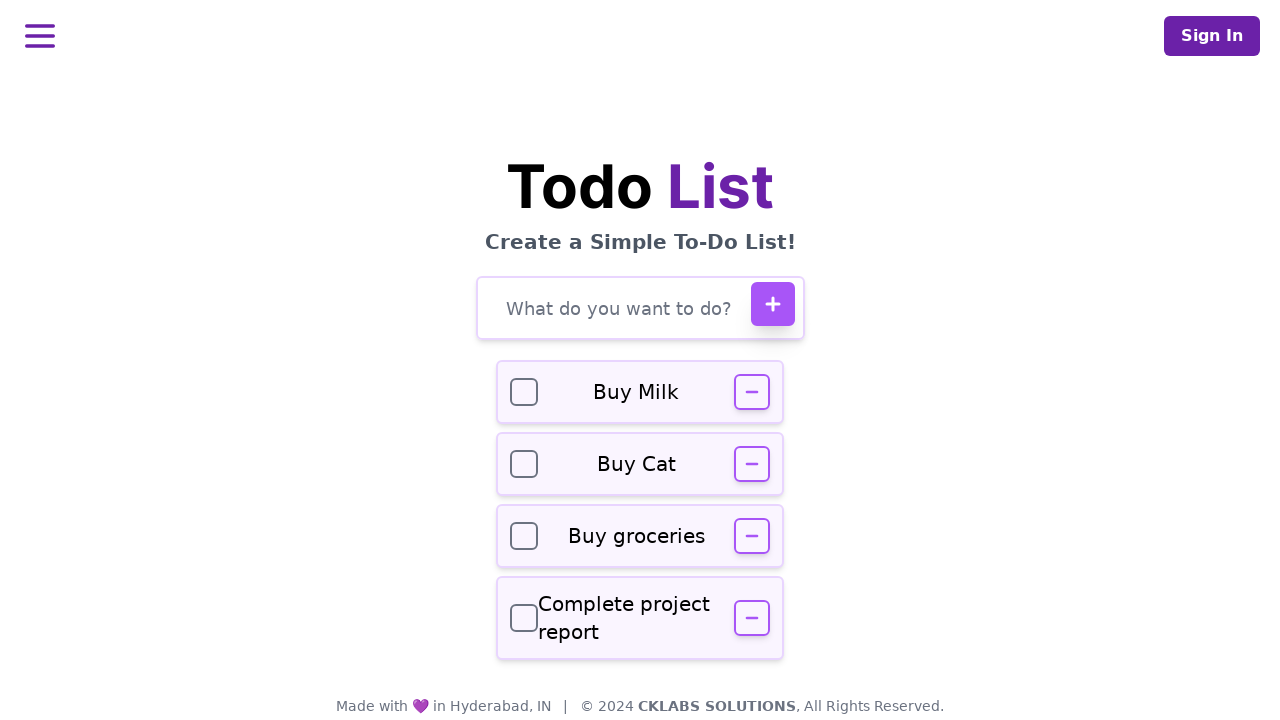

Filled to-do input field with task: 'Call dentist' on #todo-input
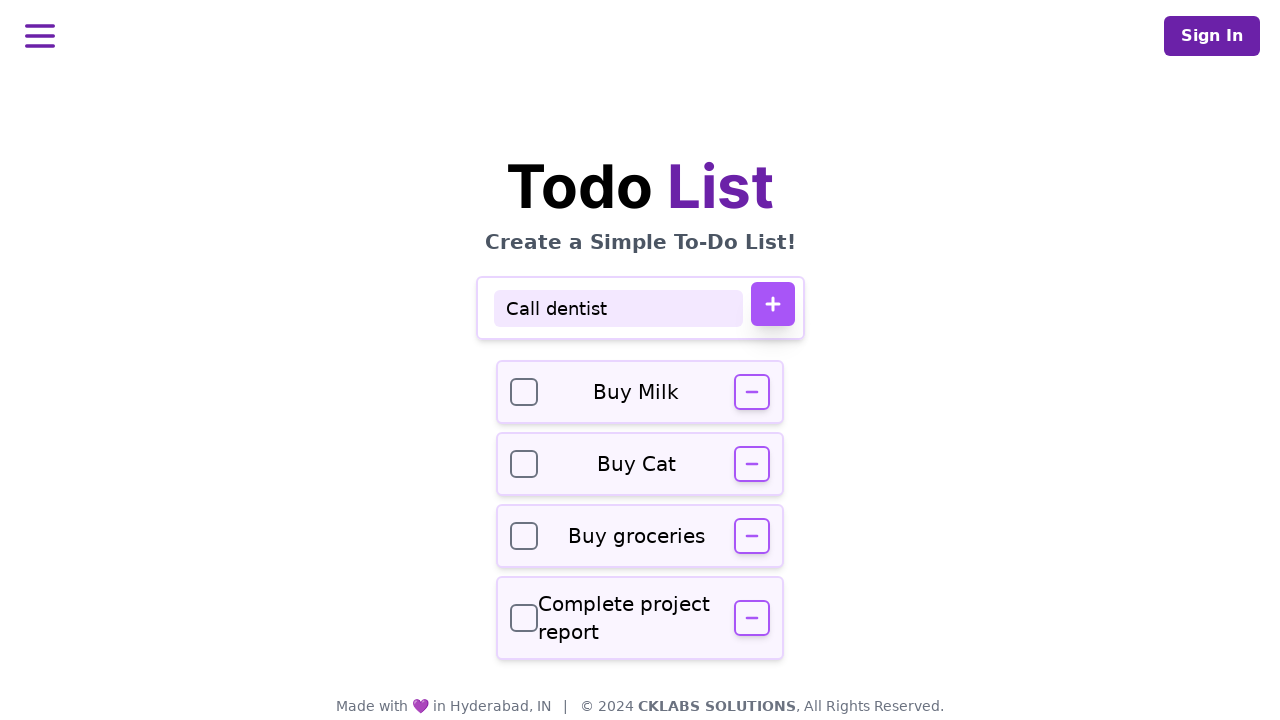

Clicked add button to add task: 'Call dentist' at (772, 304) on #todo-add
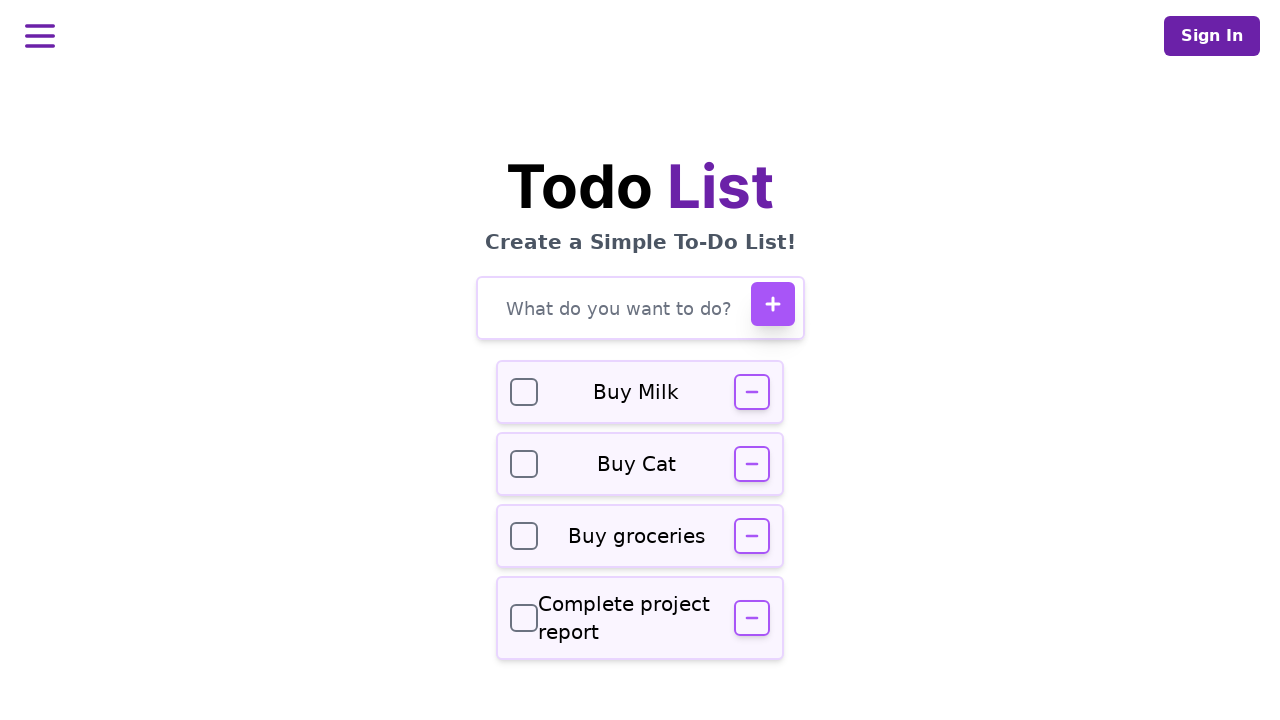

Waited for task 'Call dentist' to be added to the list
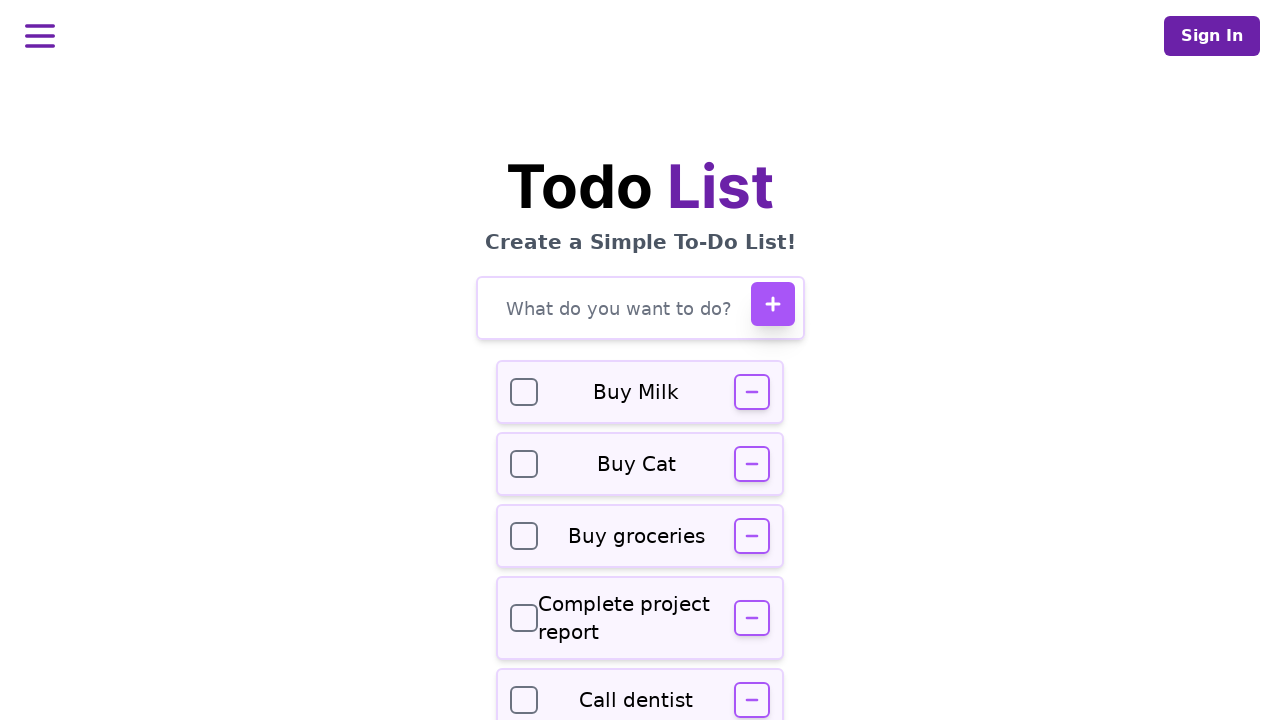

Verified to-do input field is visible
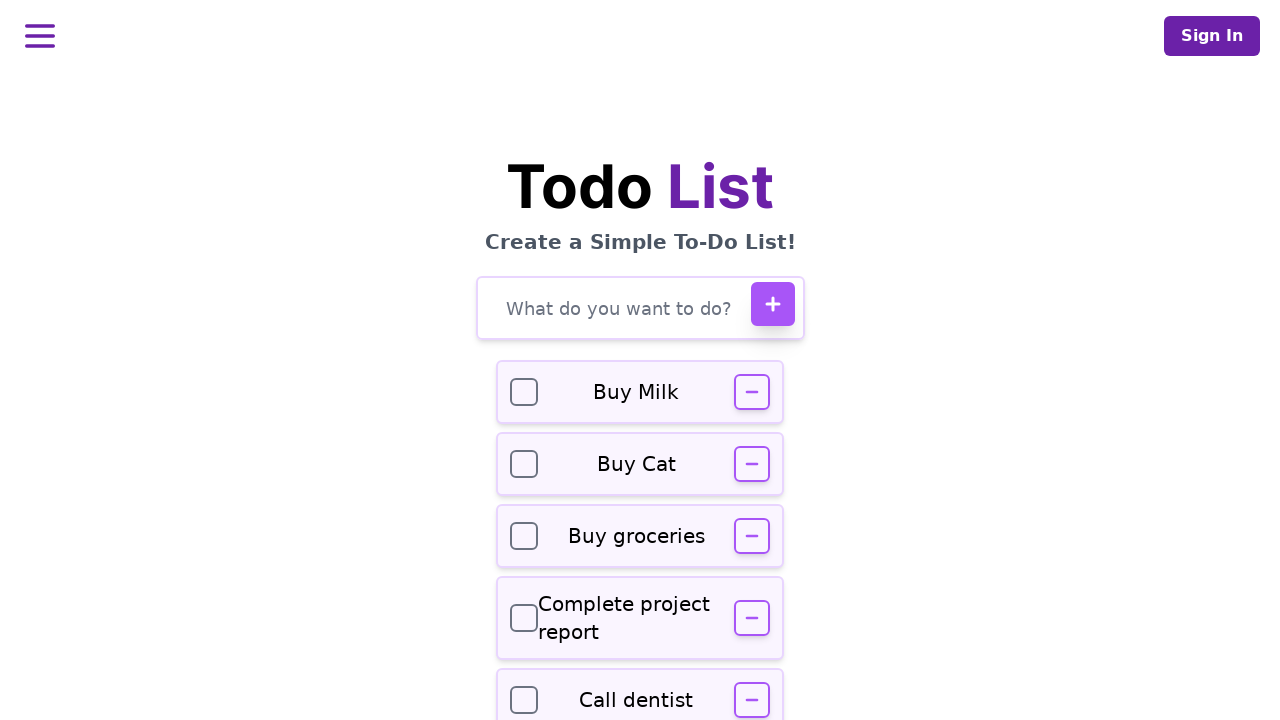

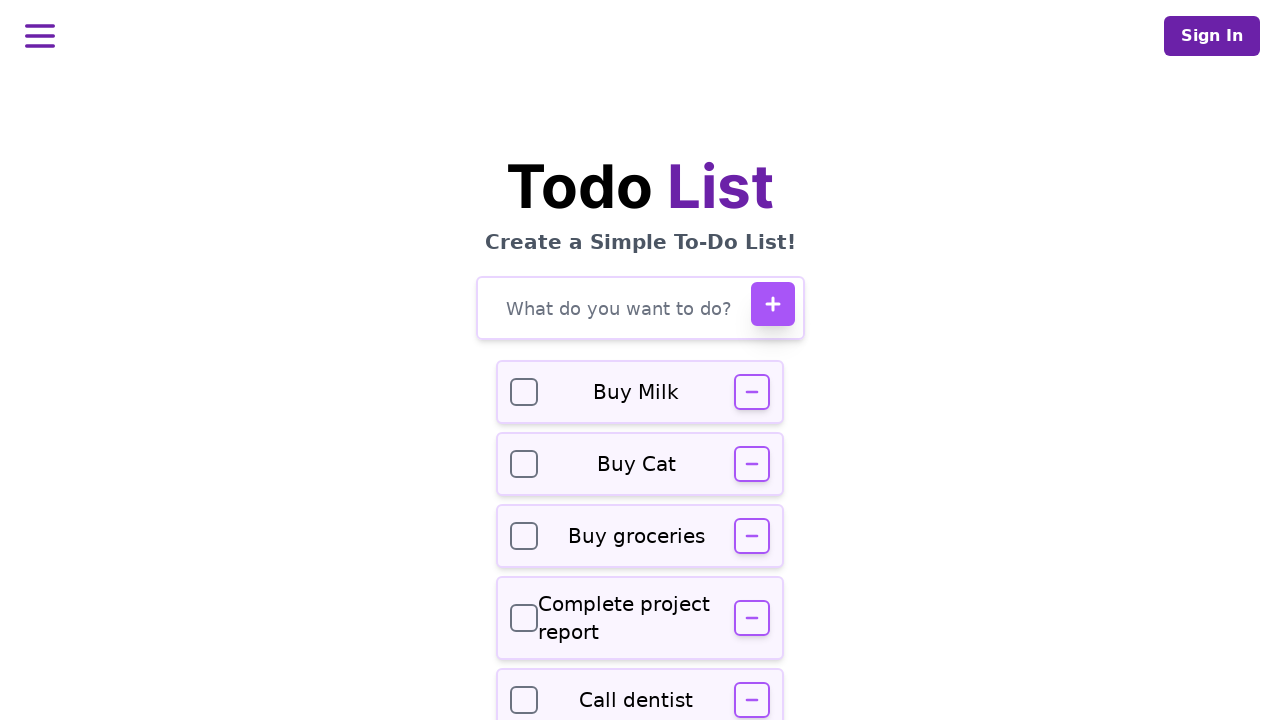